Tests dynamic content loading by navigating to a dynamic loading example page, clicking start, and waiting for content to appear

Starting URL: https://the-internet.herokuapp.com

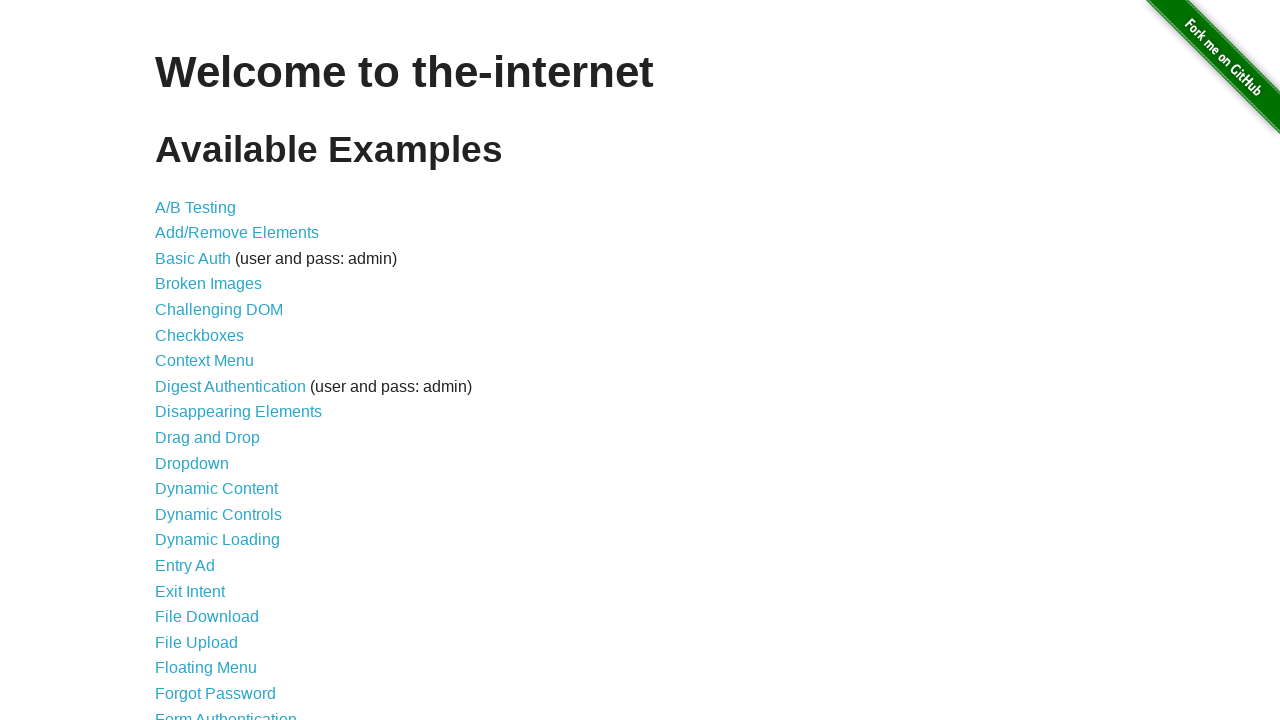

Clicked on Dynamic Loading link at (218, 540) on text=Dynamic Loading
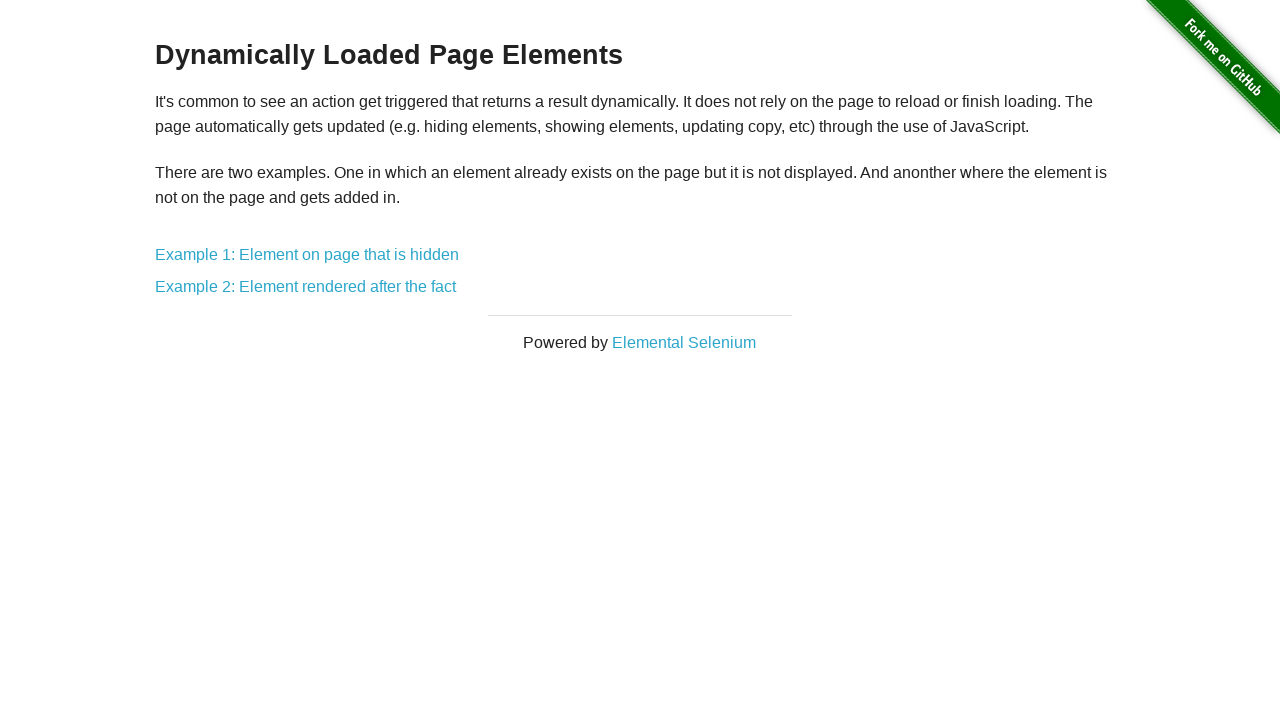

Example 1 link appeared and is ready
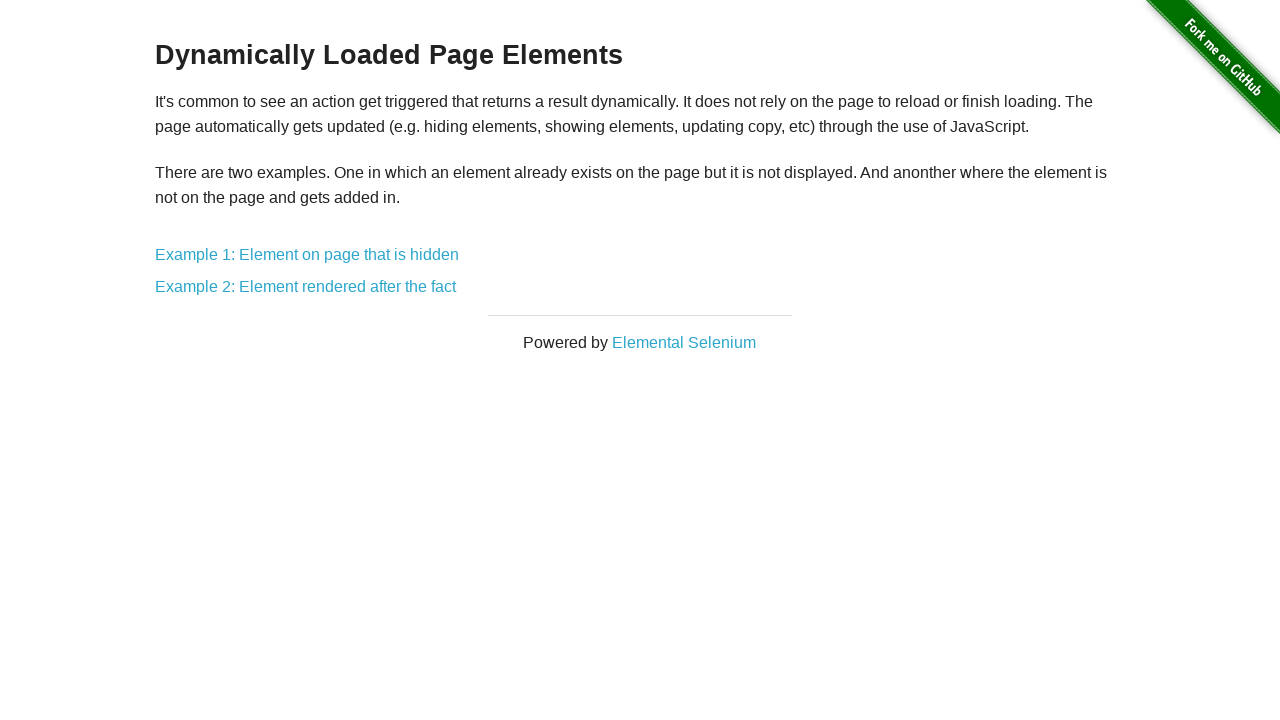

Clicked on Example 1 link at (307, 255) on text=Example 1
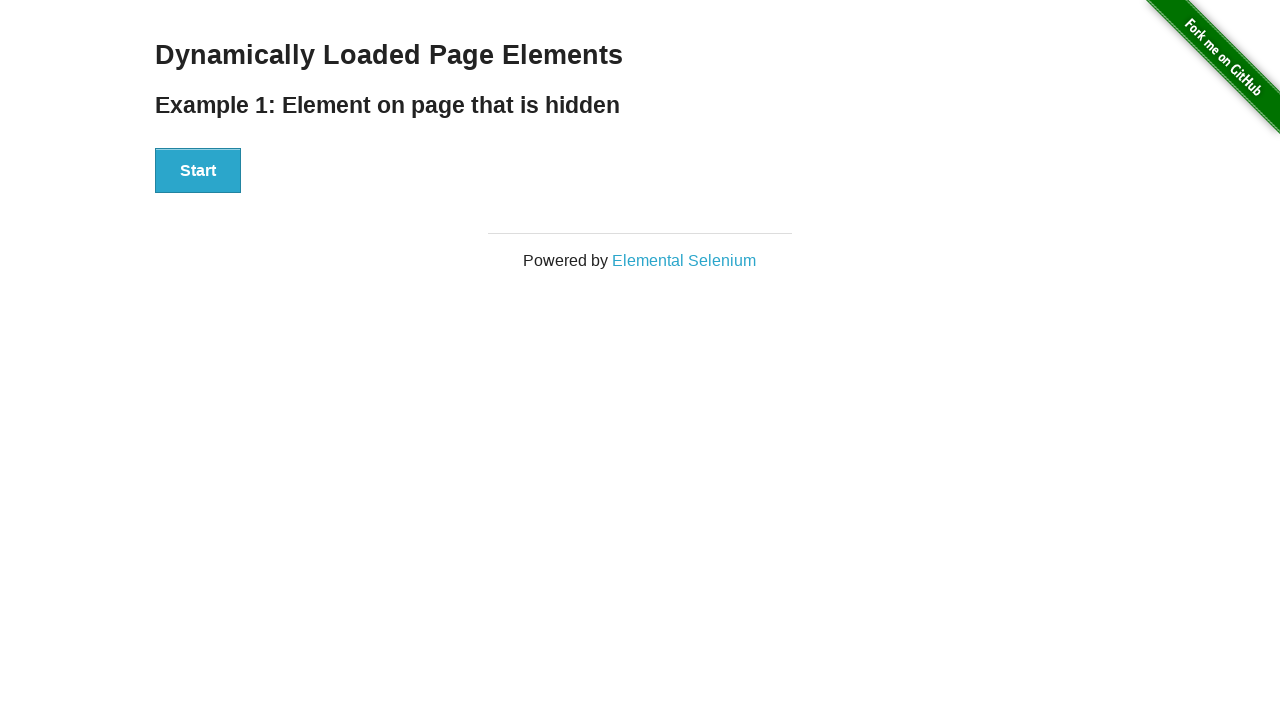

Clicked the Start button to trigger dynamic loading at (198, 171) on [id='start'] button
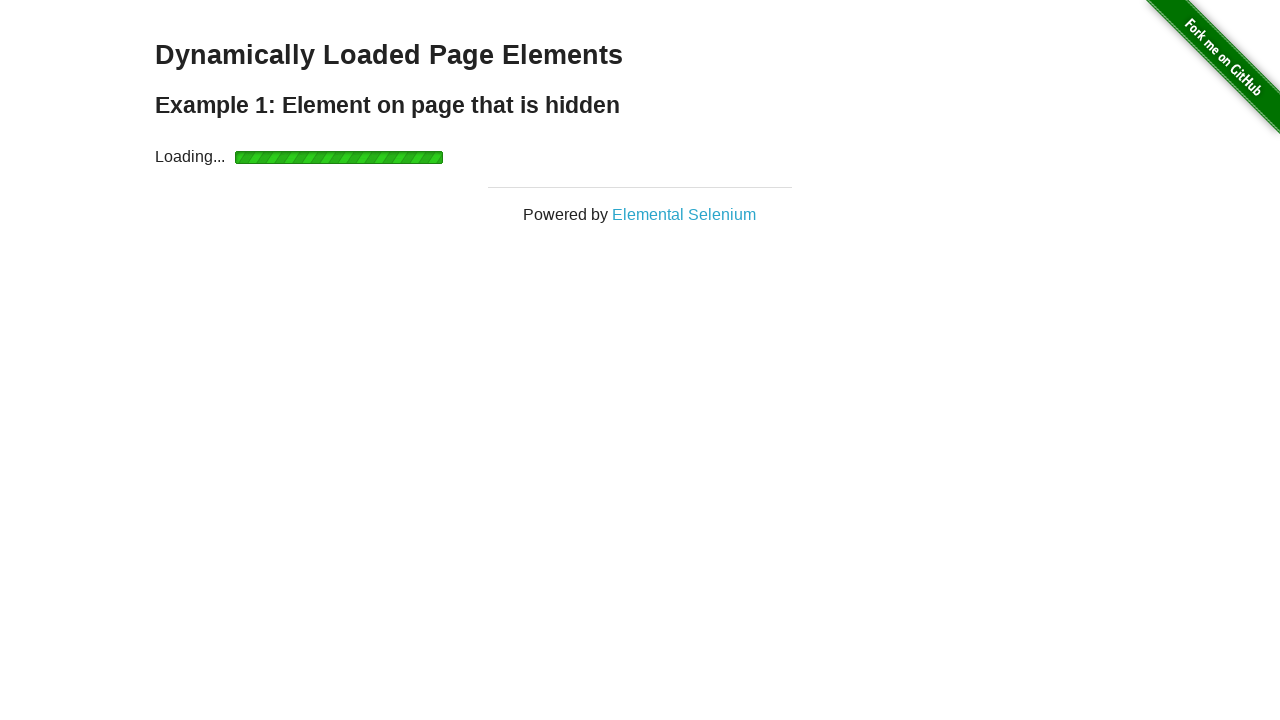

Waited for 'Hello World!' text to appear dynamically
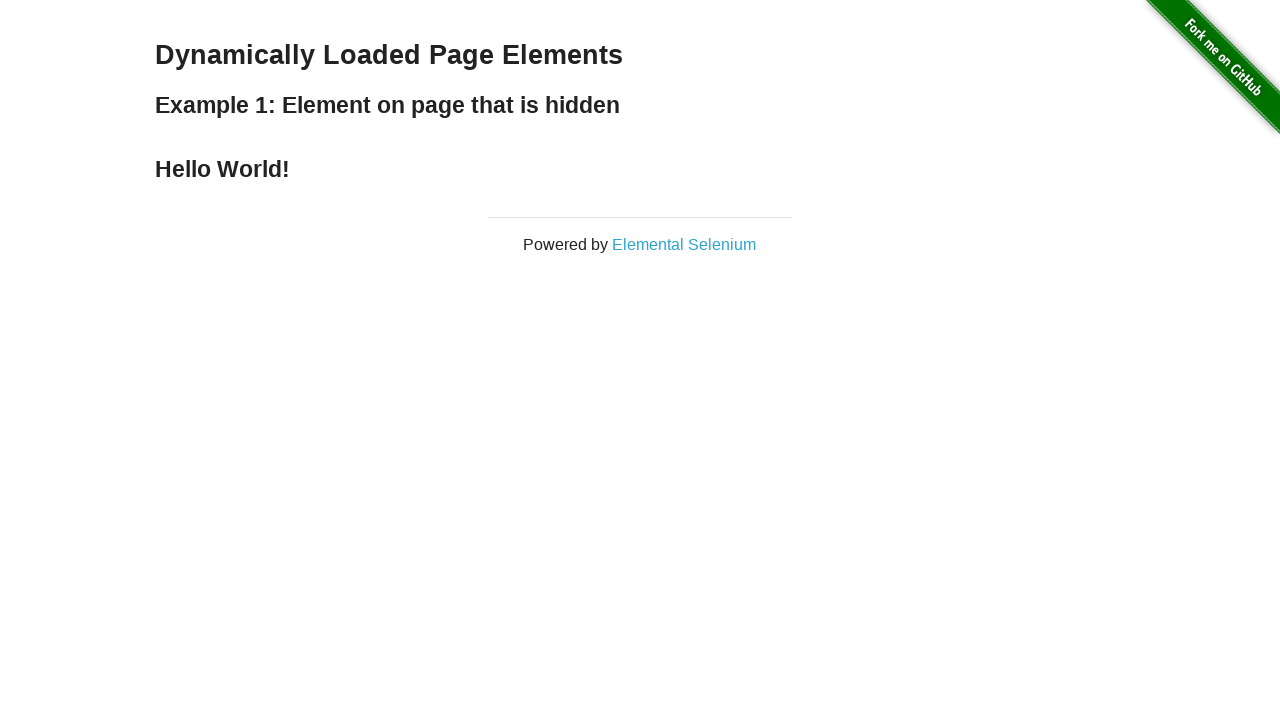

Verified that 'Hello World!' text is visible
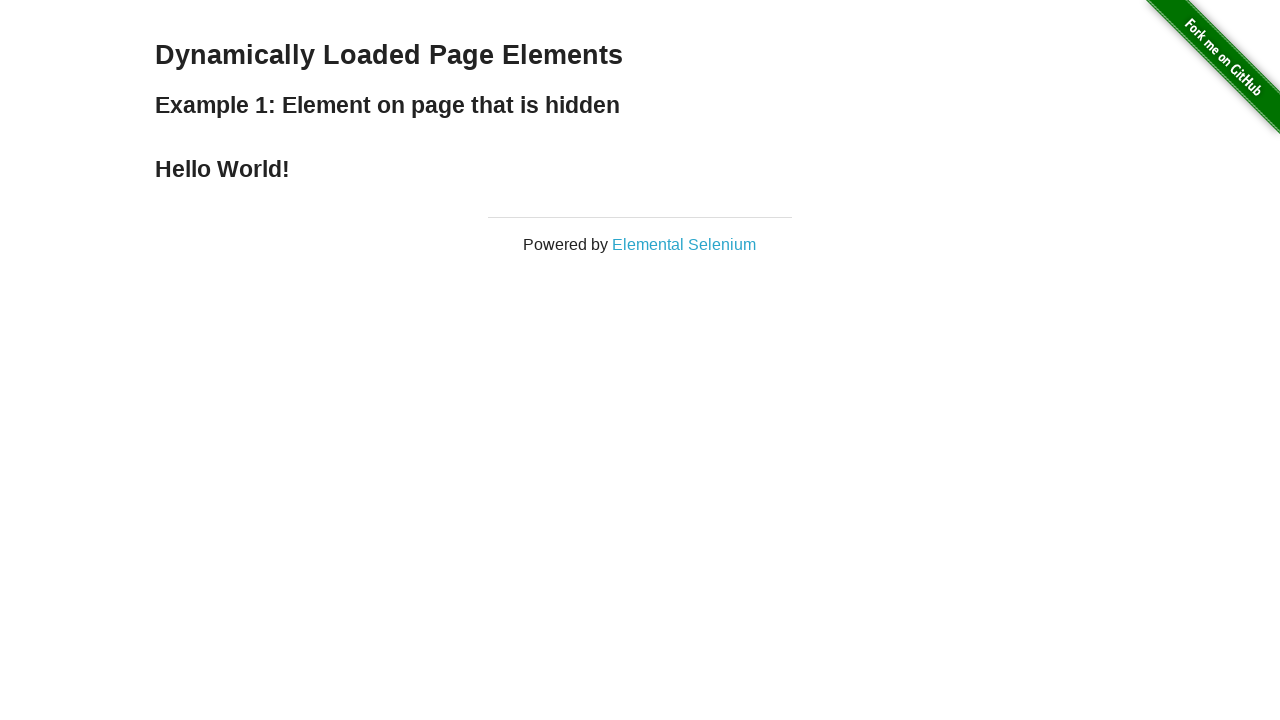

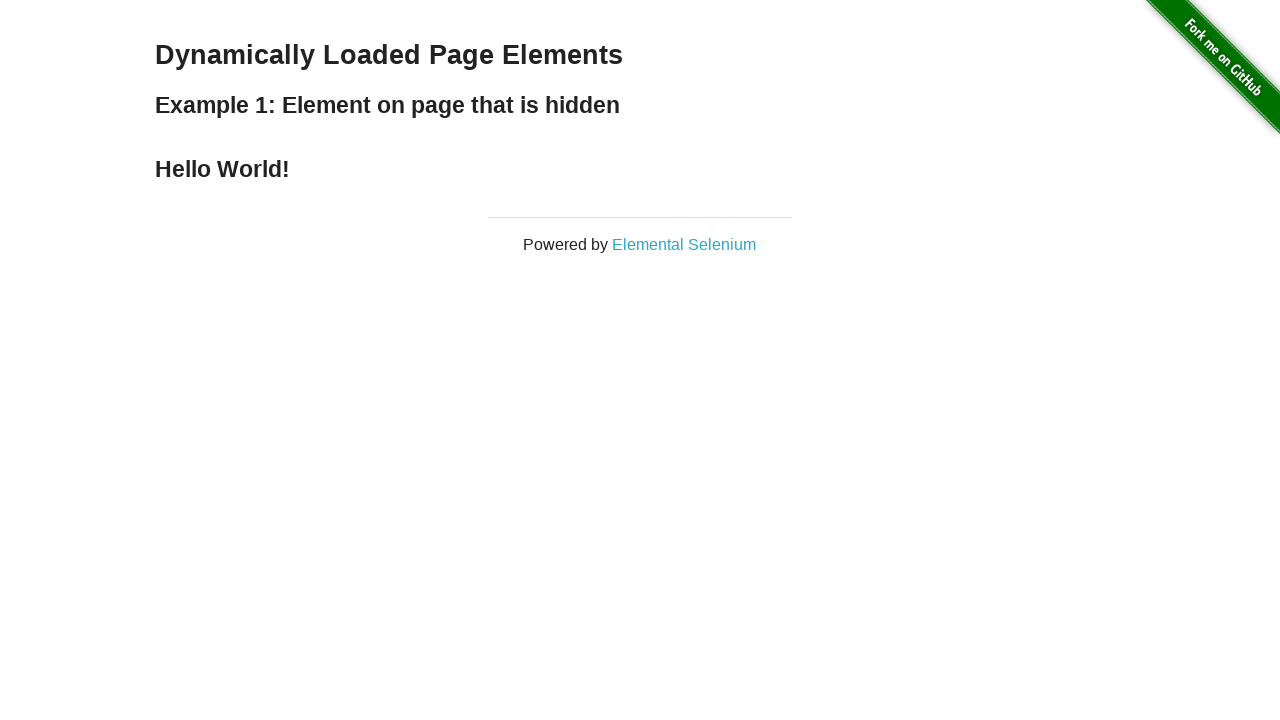